Tests JavaScript alert popup handling by clicking a timer alert button, waiting for the alert to appear, and accepting it

Starting URL: https://demoqa.com/alerts

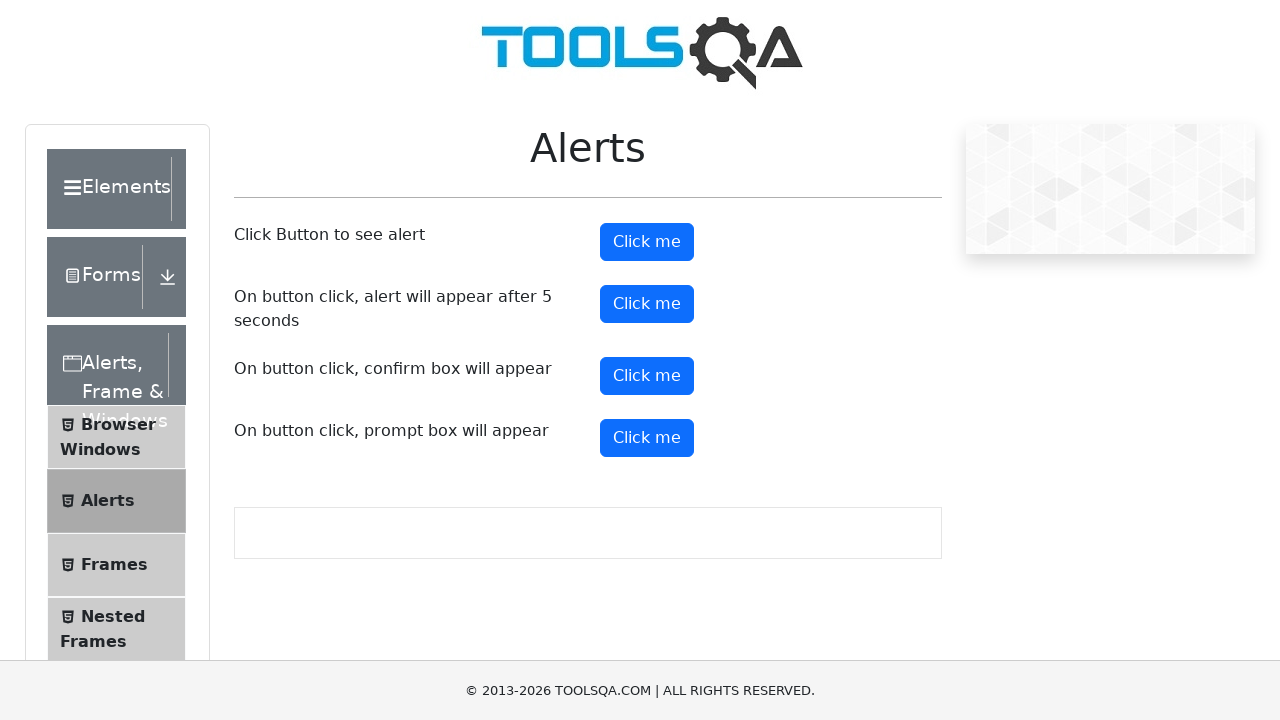

Clicked the timer alert button to trigger alert after 5 seconds at (647, 304) on #timerAlertButton
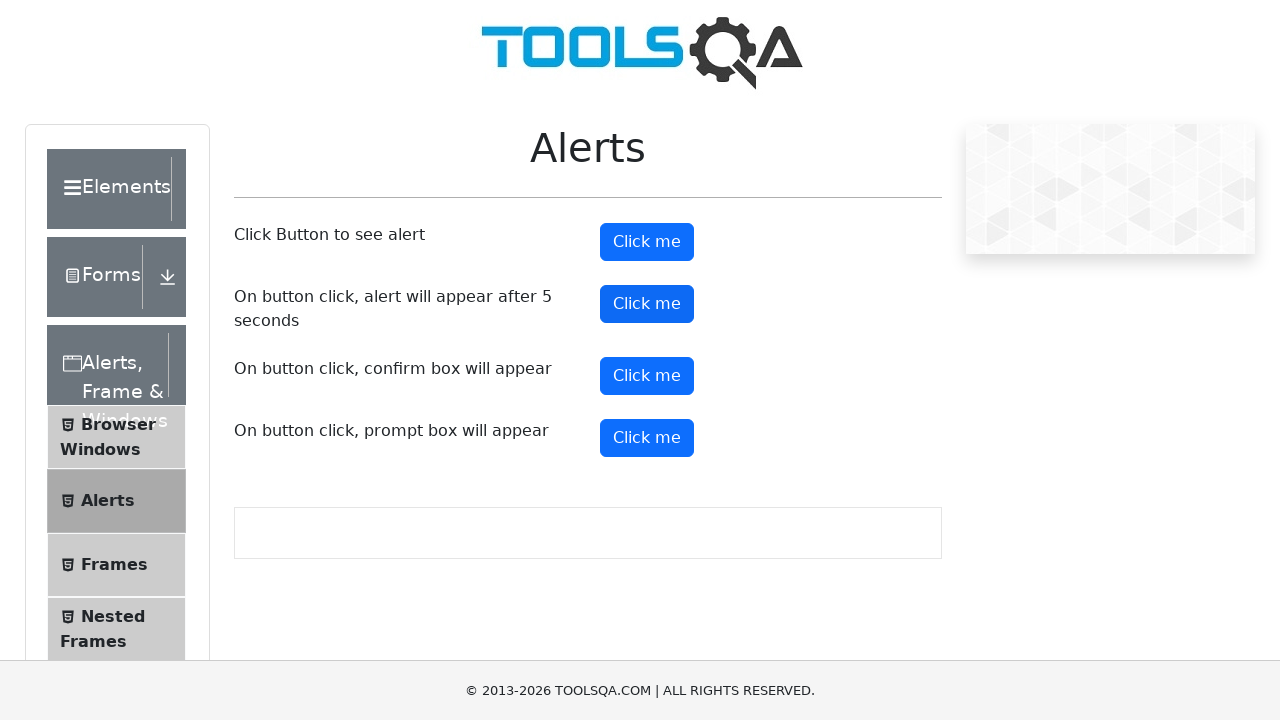

Set up dialog handler to automatically accept alerts
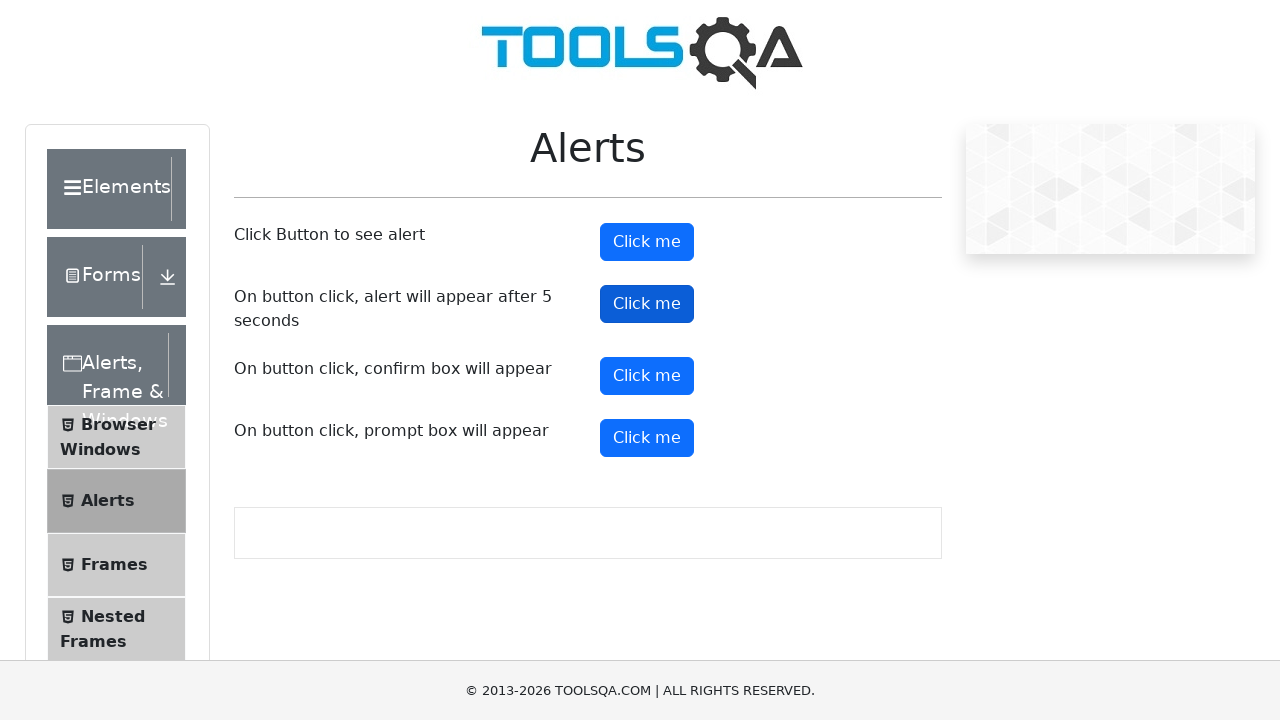

Waited 6 seconds for the timed alert to trigger and be handled
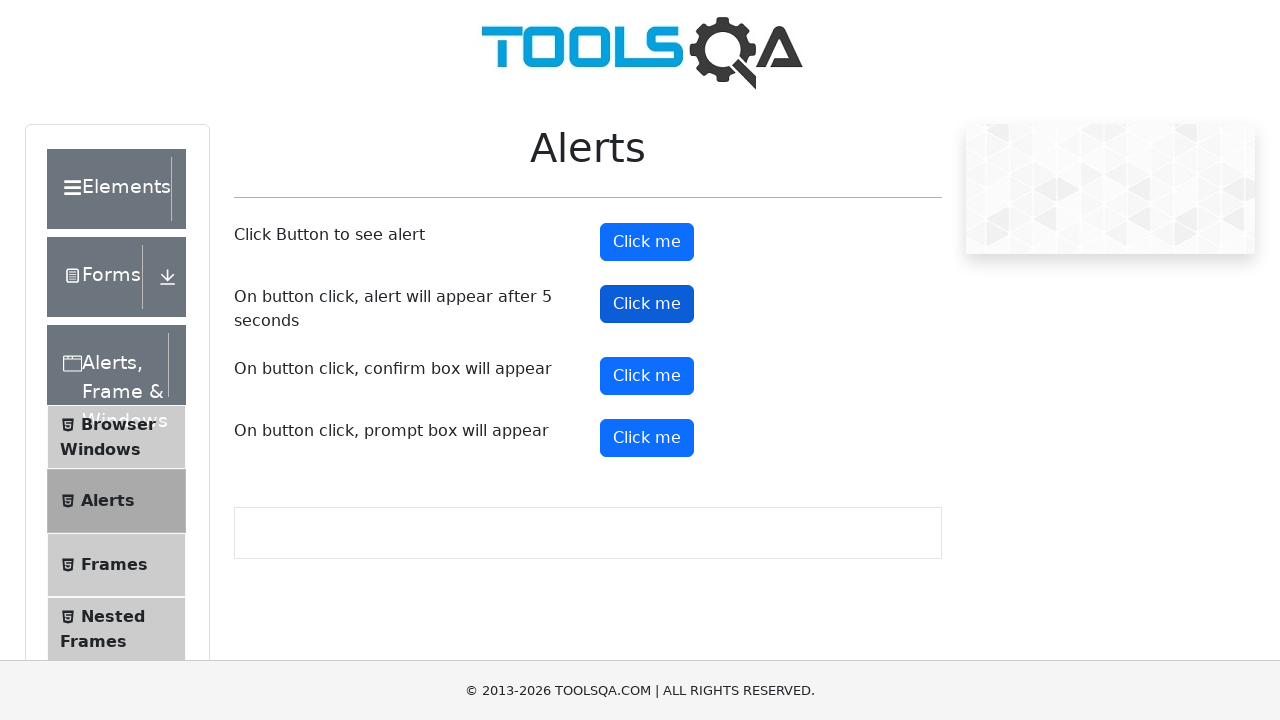

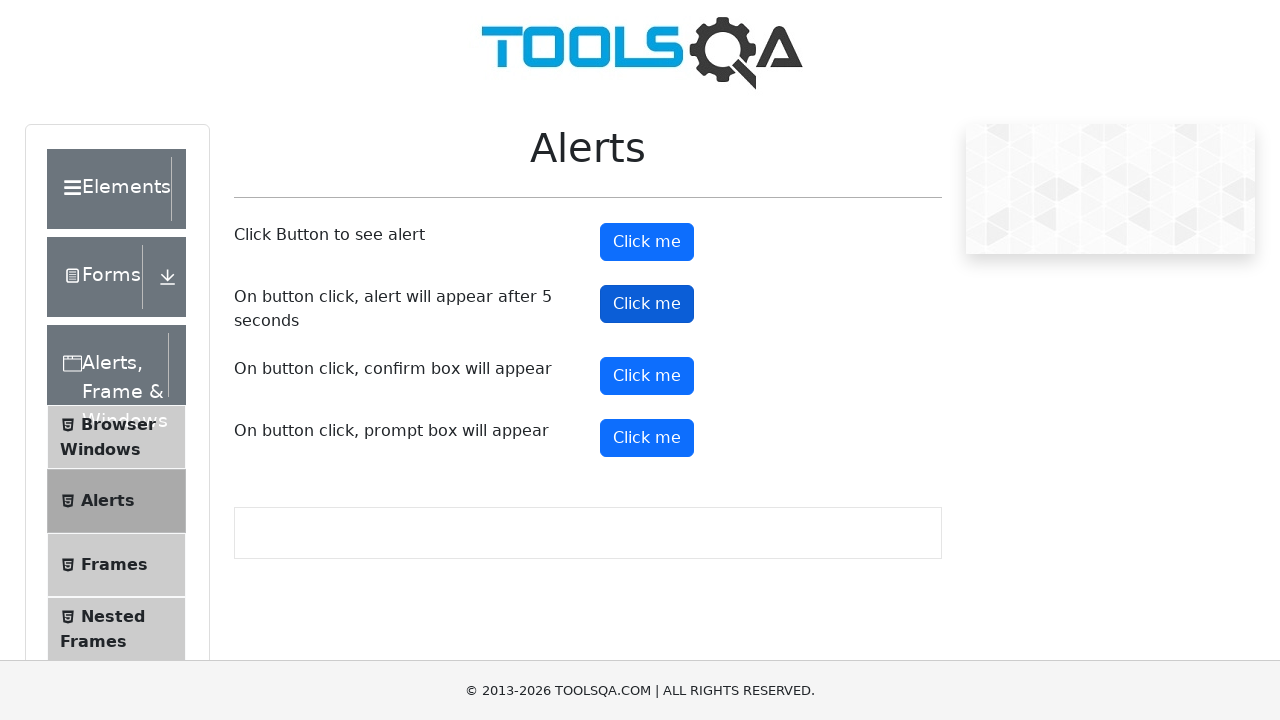